Tests the Locations tab on Playtech People website by clicking the Locations link and verifying the locations container is displayed with location data.

Starting URL: https://www.playtechpeople.com/

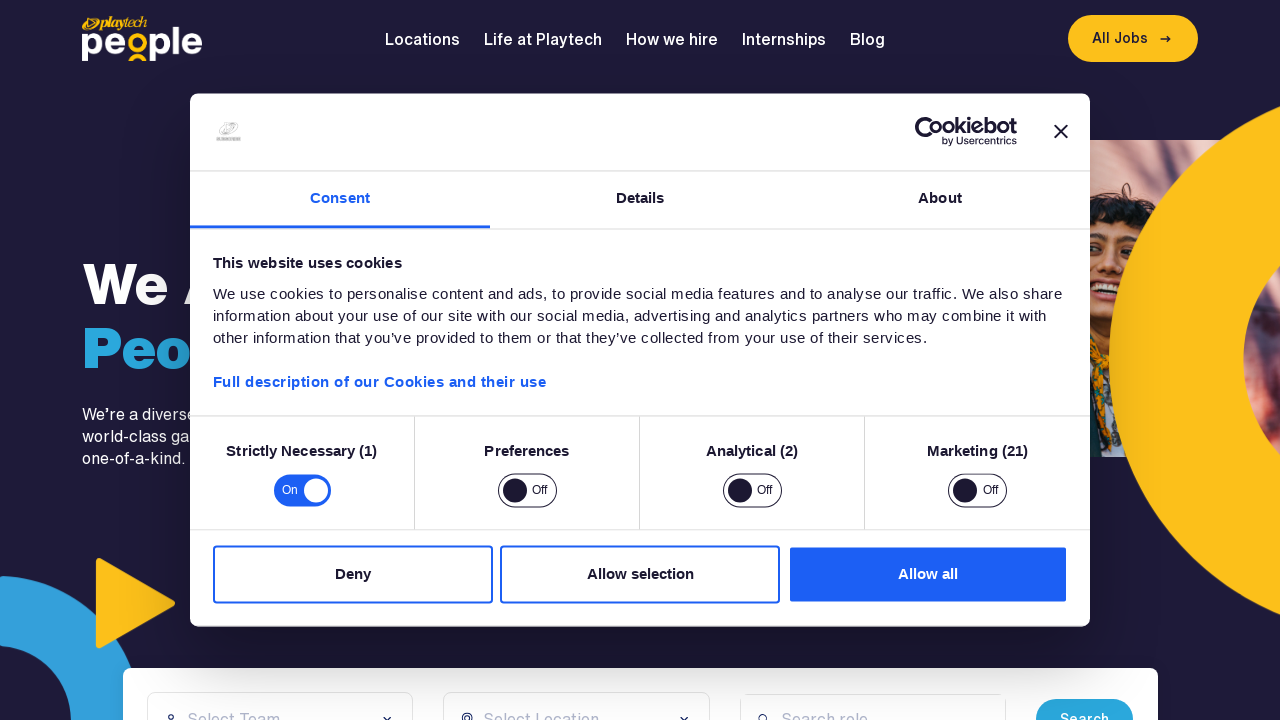

Clicked on the Locations link at (422, 39) on a:text('Locations')
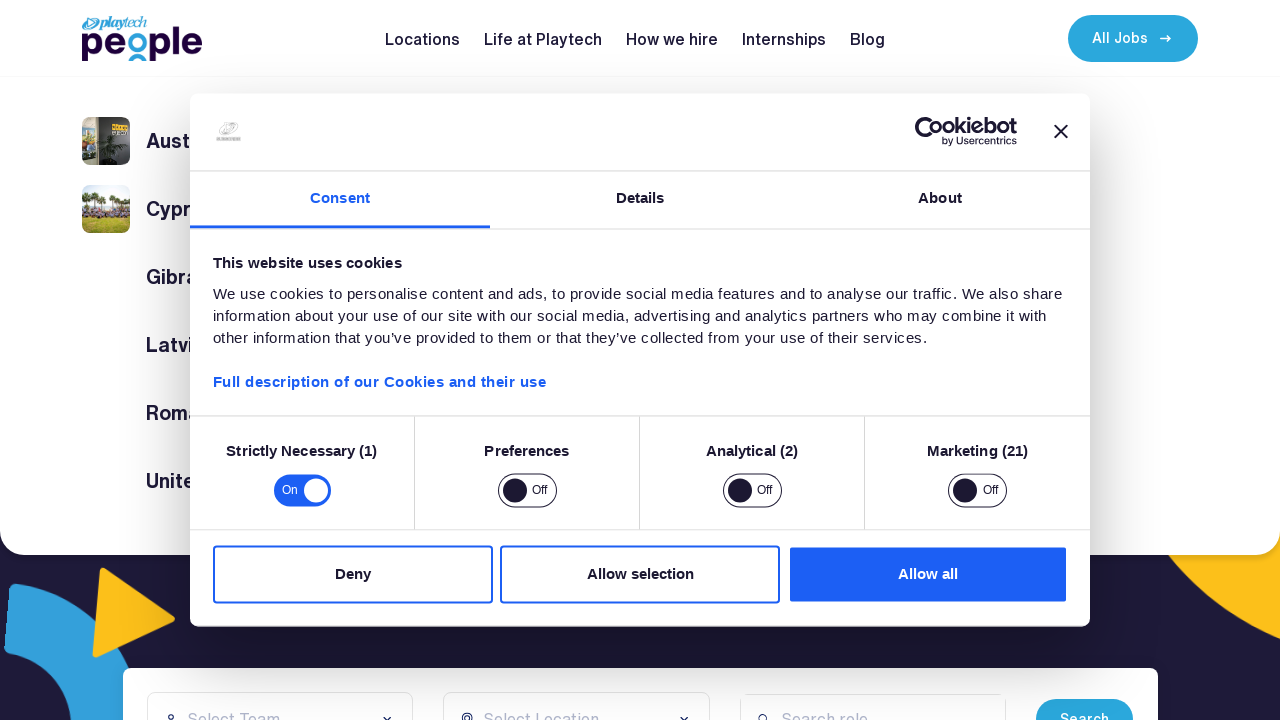

Locations container is now visible
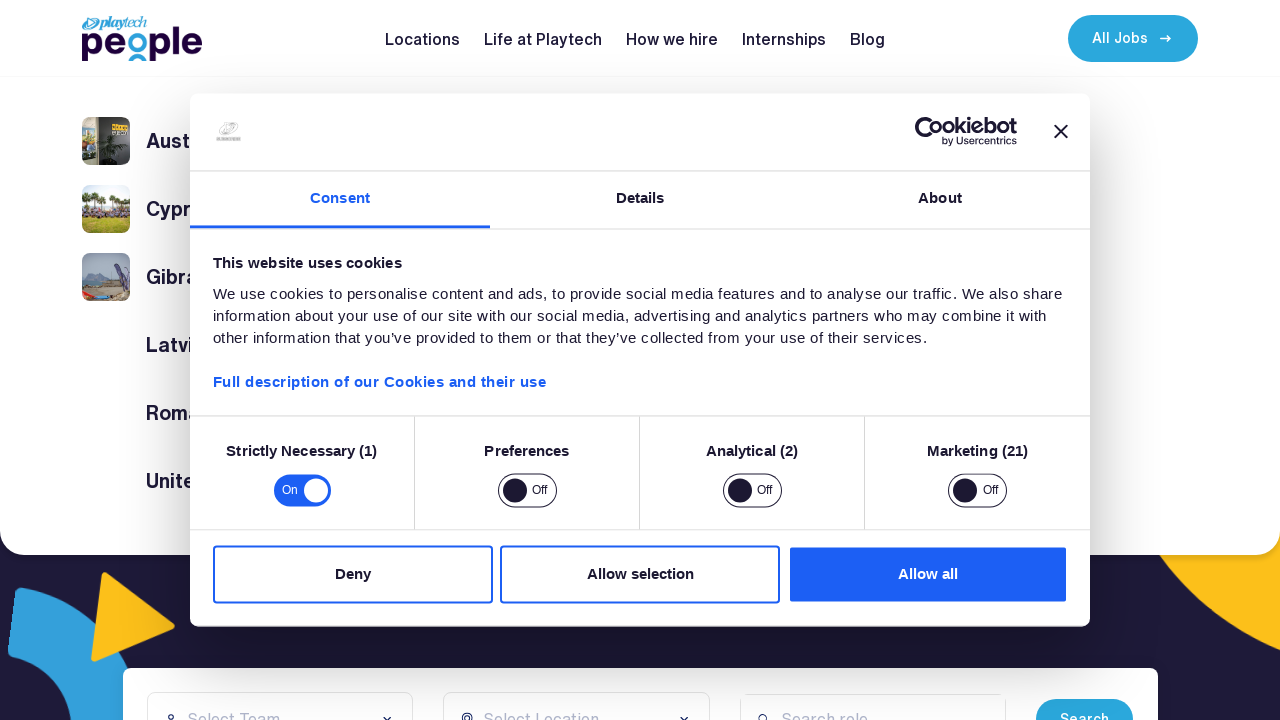

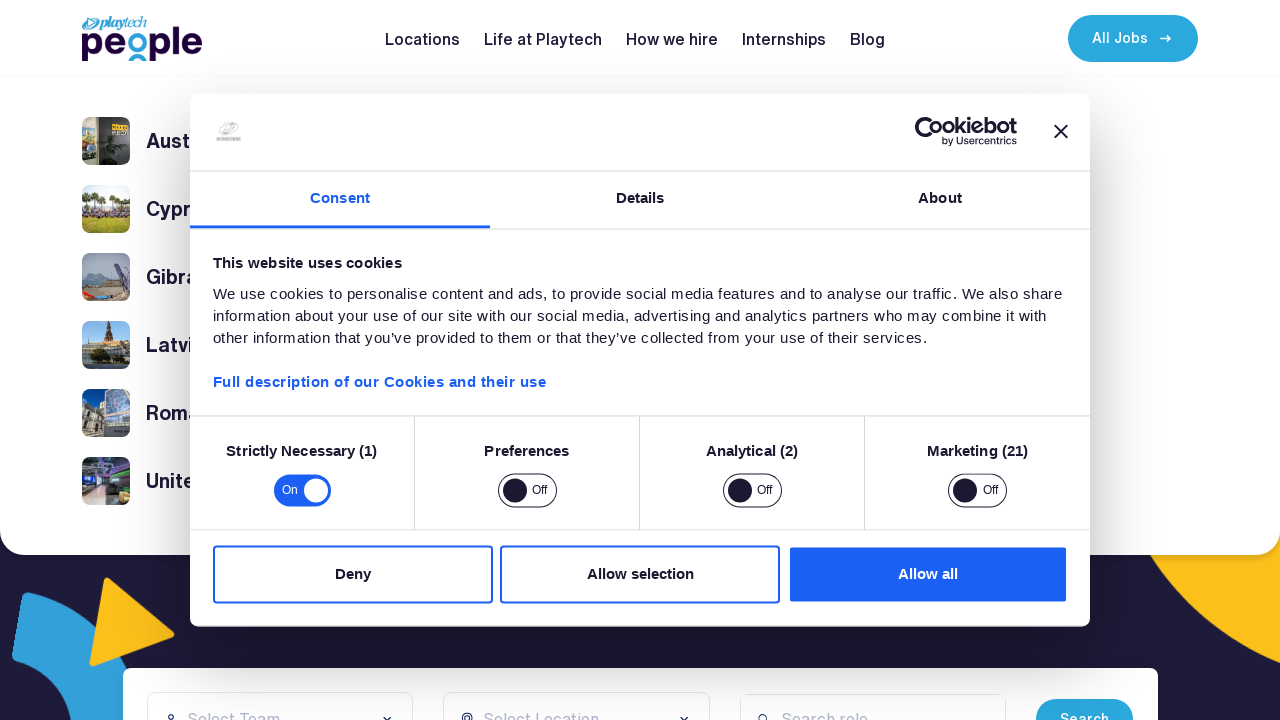